Tests autosuggestive dropdown functionality by typing "ind" and selecting "India" from the suggested options

Starting URL: https://rahulshettyacademy.com/dropdownsPractise/

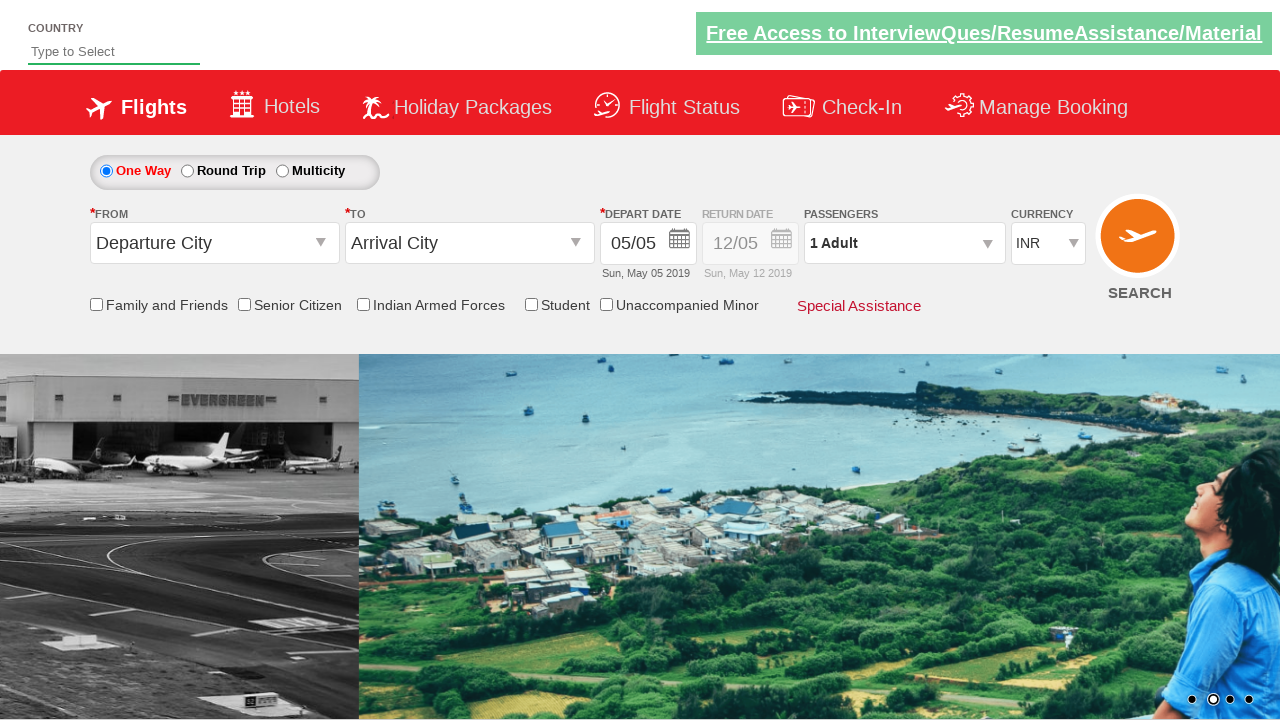

Typed 'ind' in the autosuggest field on #autosuggest
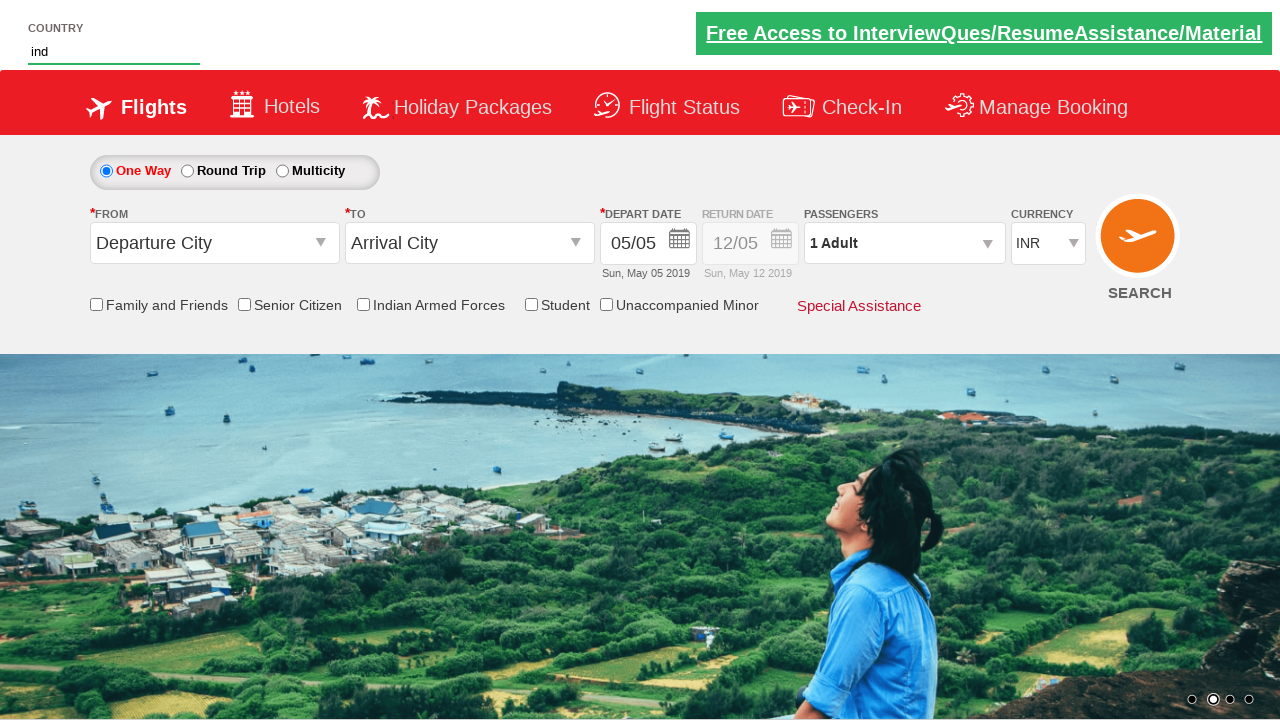

Autosuggest dropdown appeared with suggestions
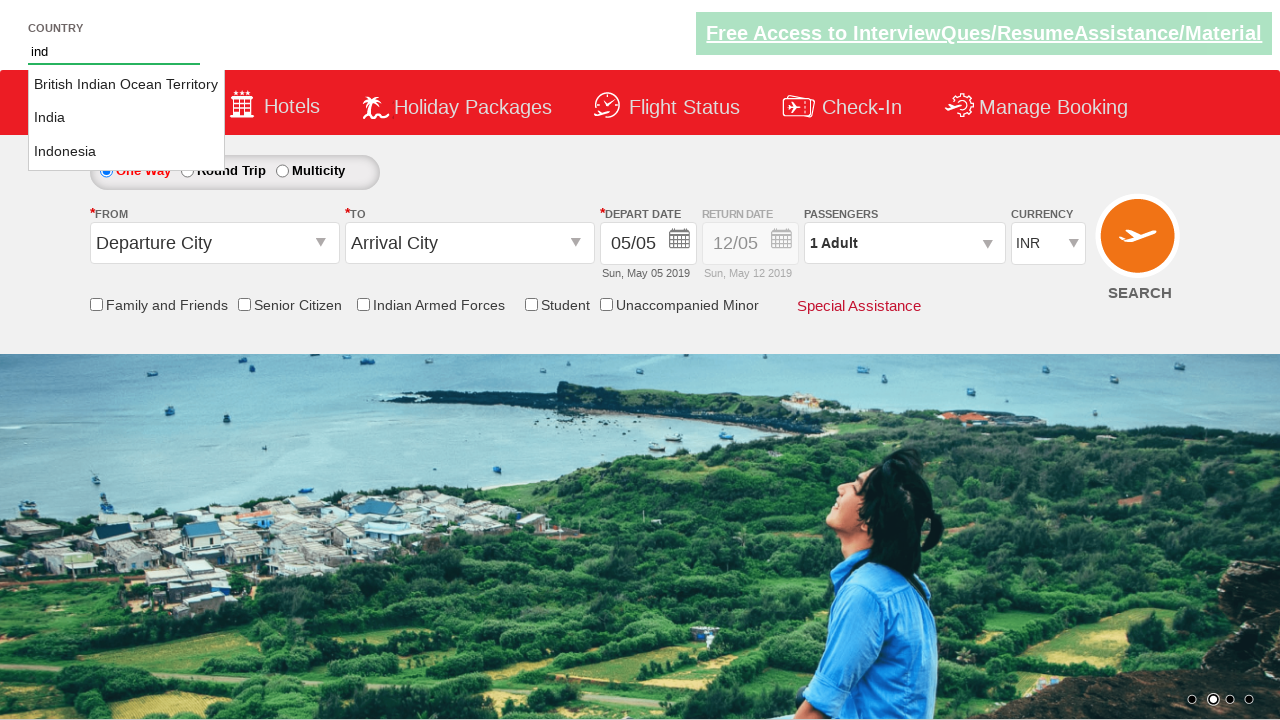

Selected 'India' from the autosuggest dropdown at (126, 118) on li.ui-menu-item a >> nth=1
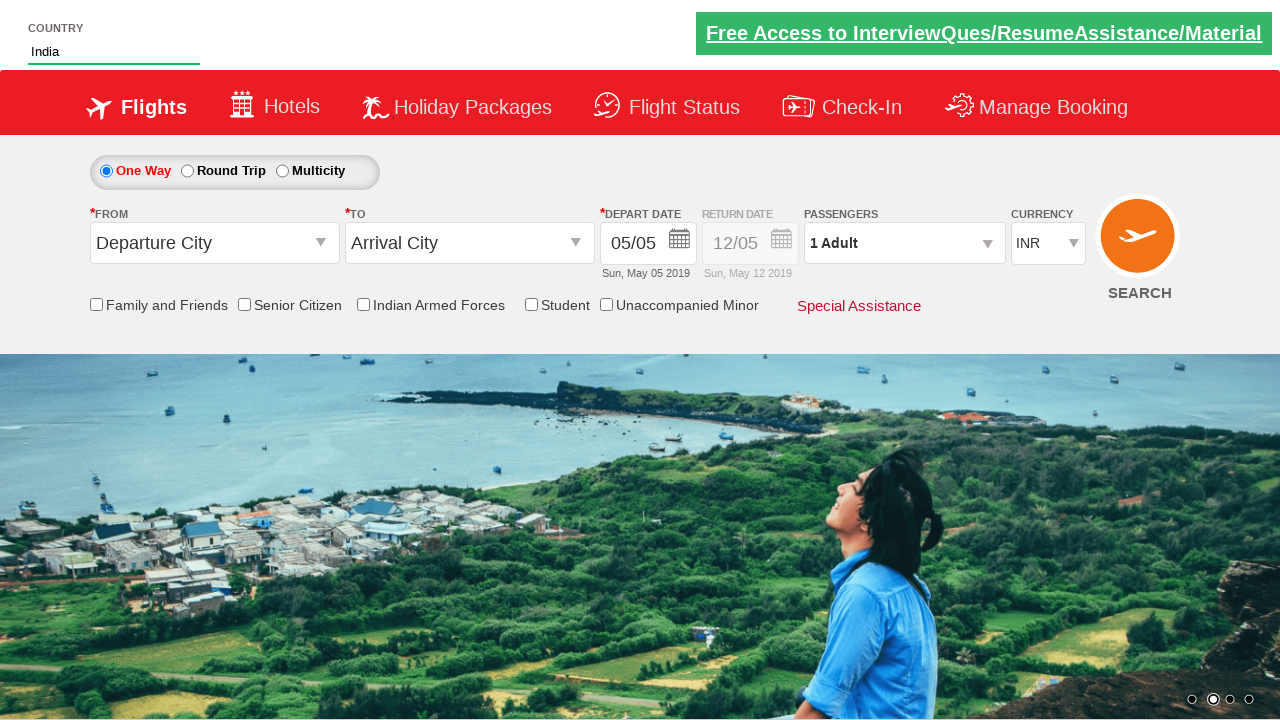

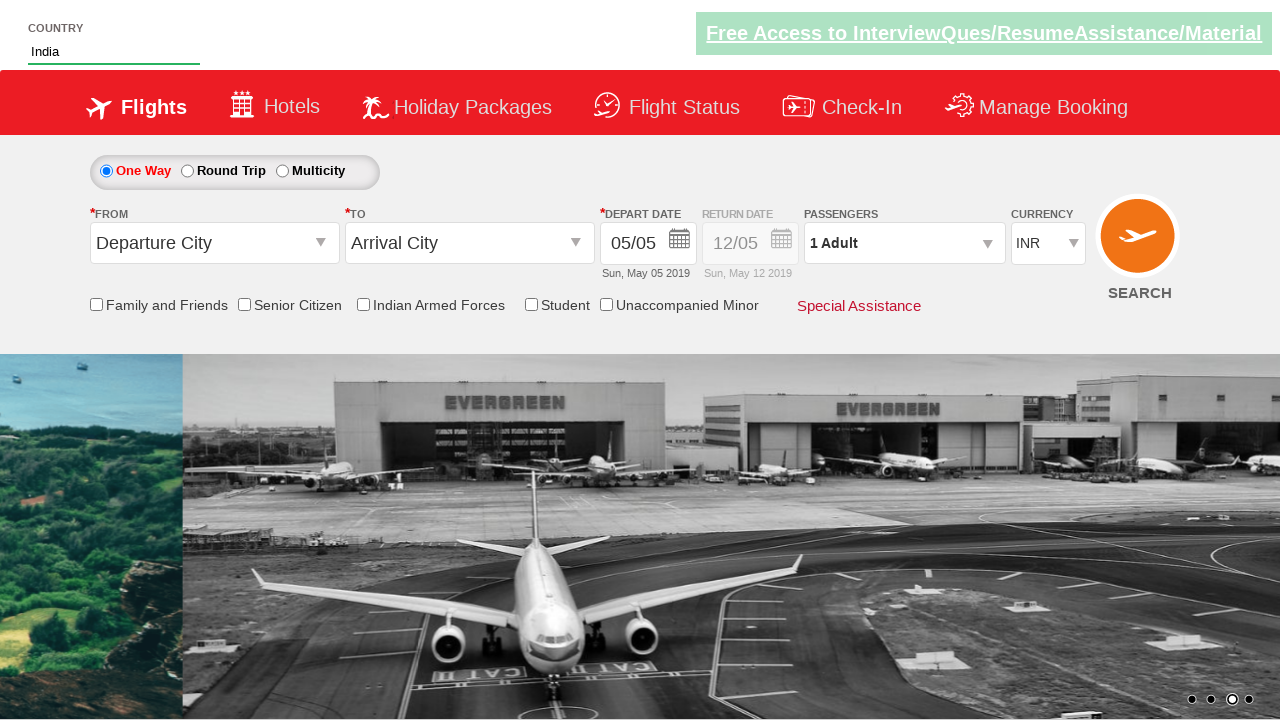